Navigates to example.com, queries for a link element, and clicks on it to navigate to the linked page

Starting URL: https://example.com

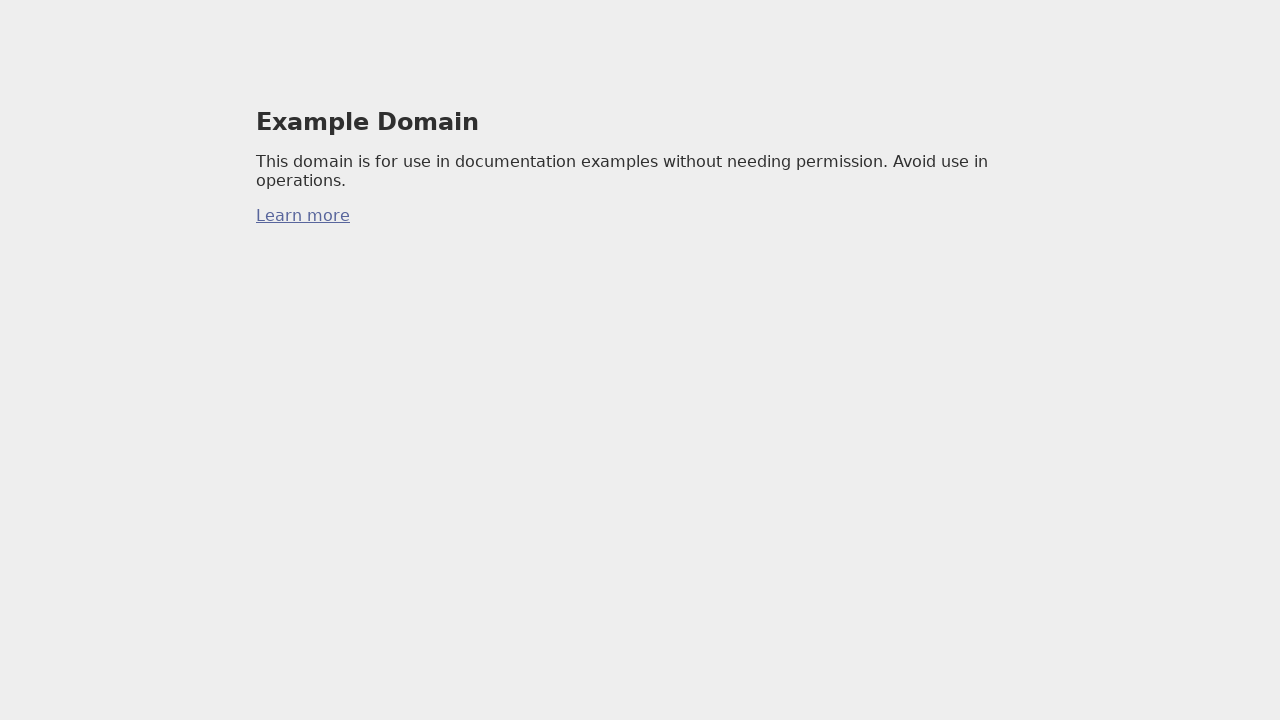

Navigated to https://example.com
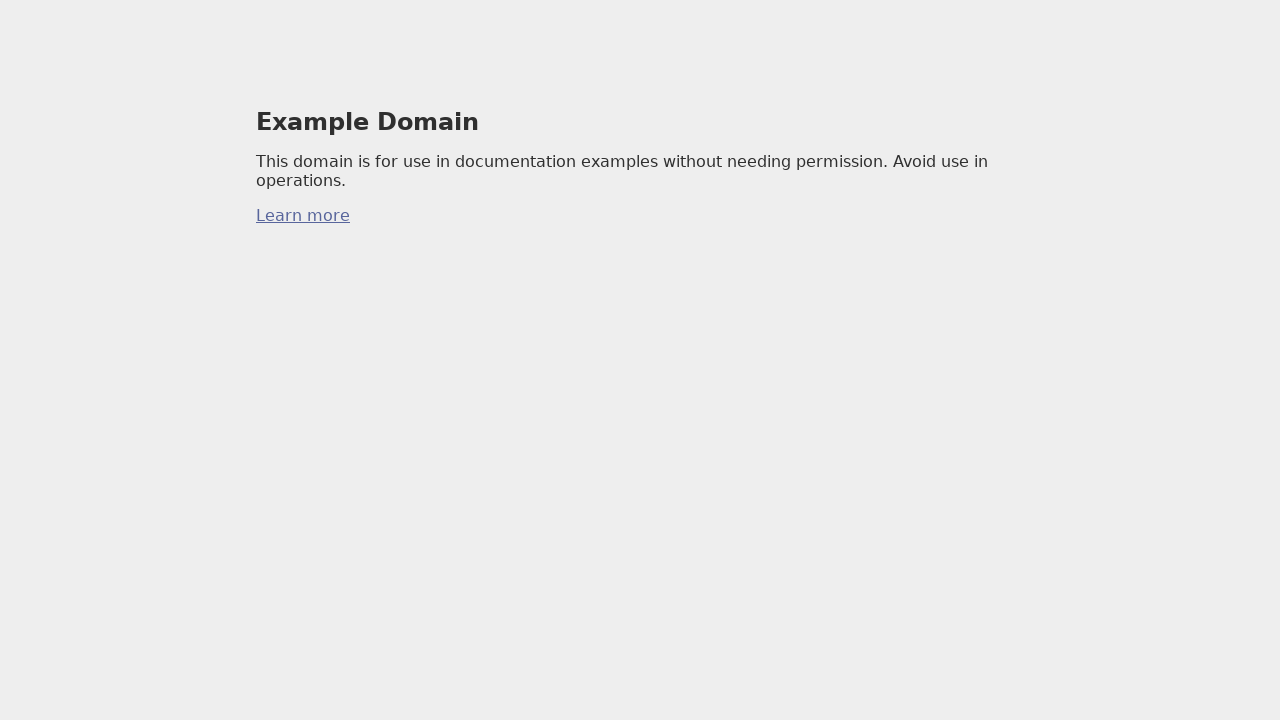

Queried for first link element on the page
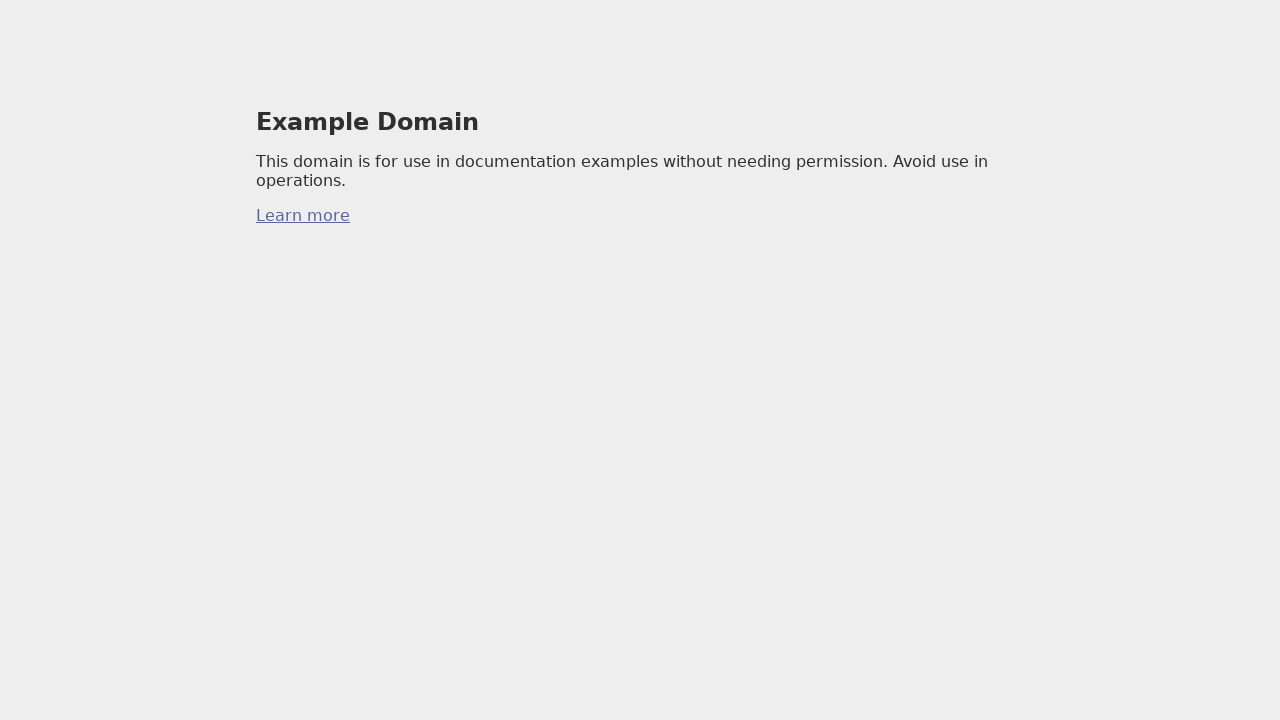

Clicked the first link to navigate to linked page
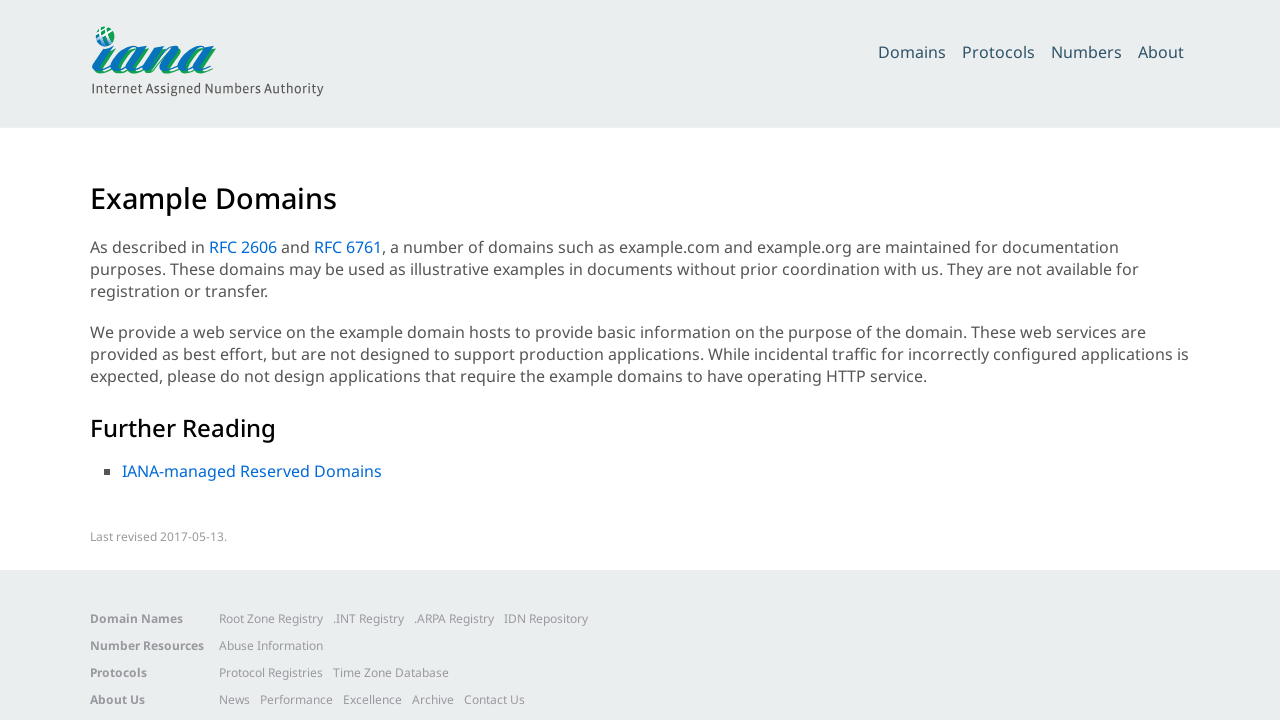

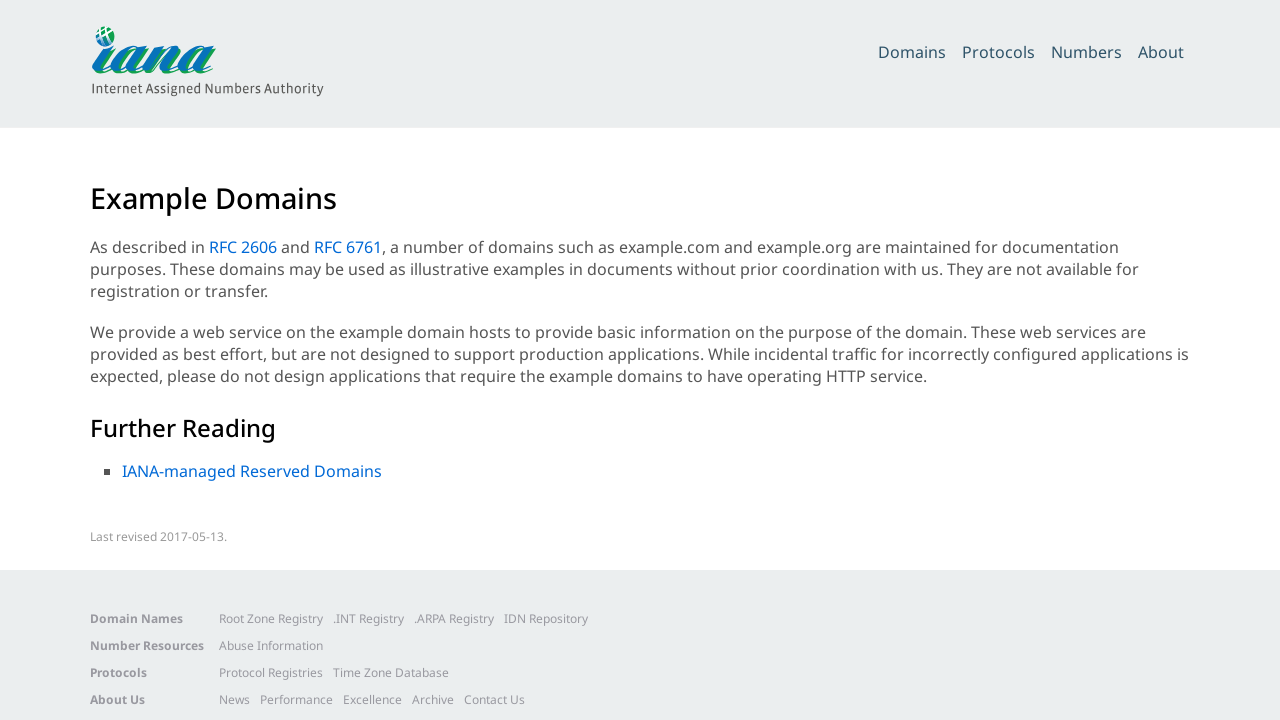